Opens the AJIO e-commerce website and minimizes the browser window to test window management functionality

Starting URL: https://www.ajio.com

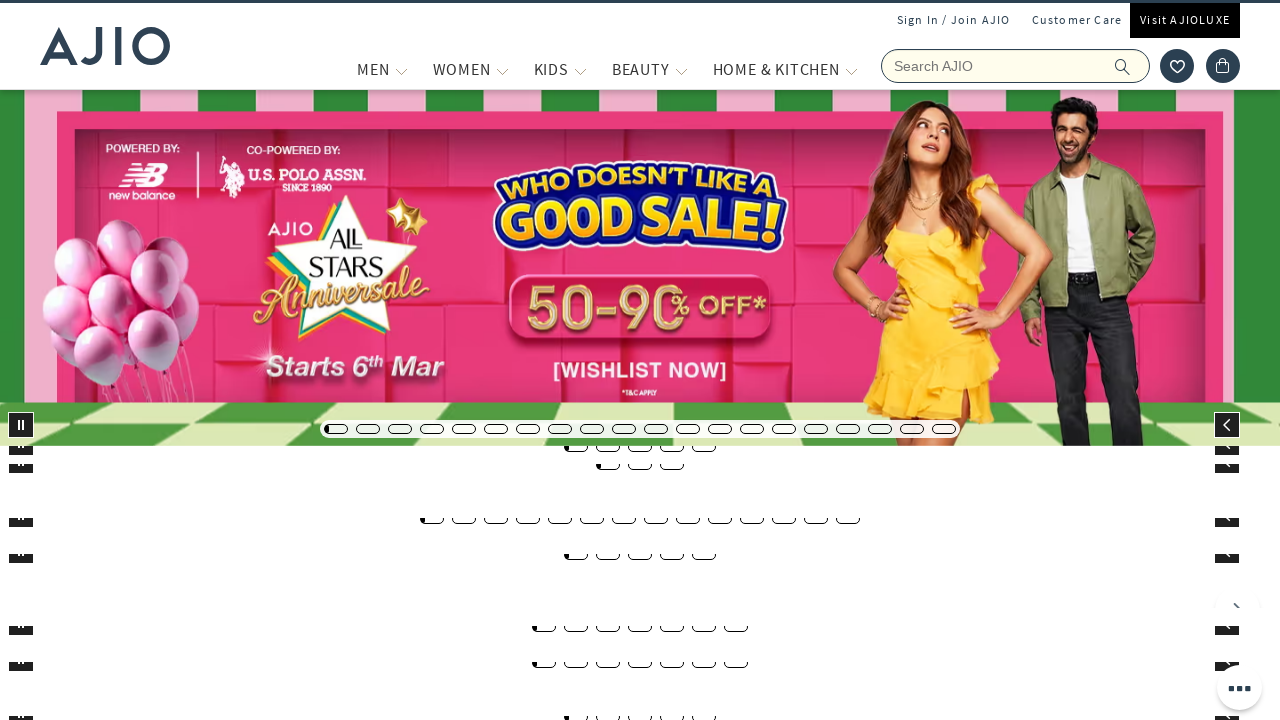

Page loaded with domcontentloaded state
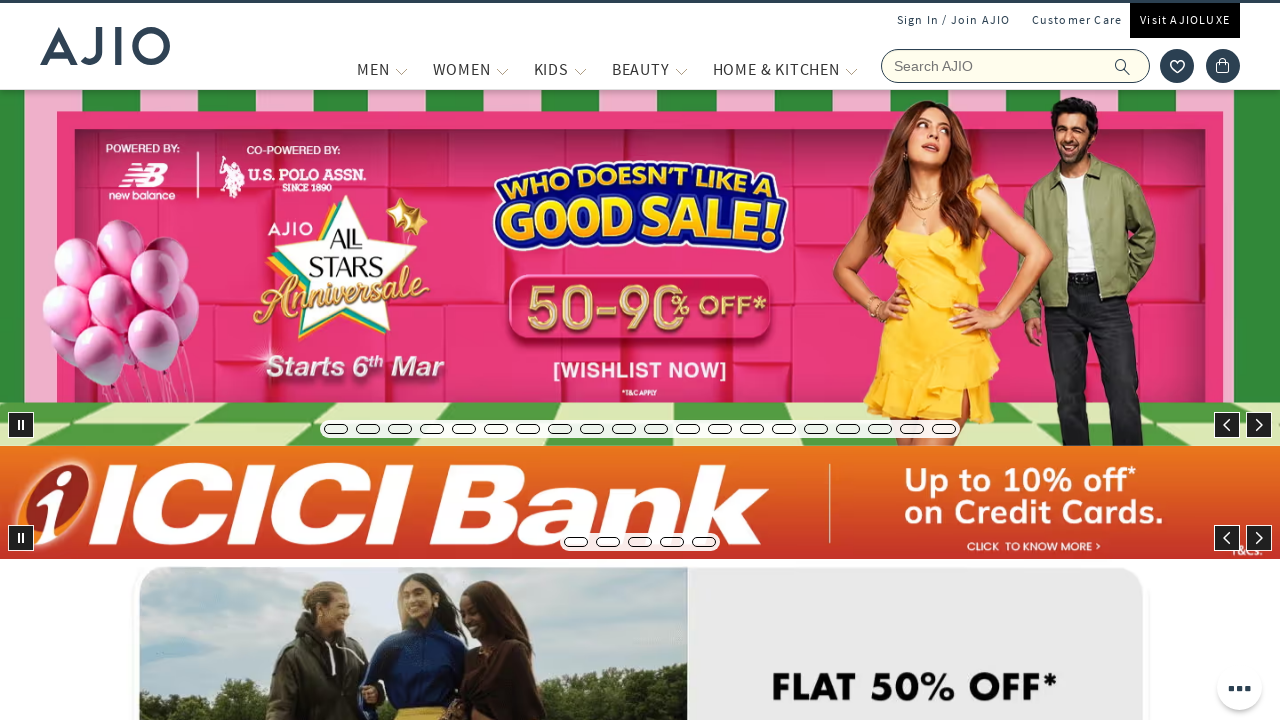

Browser window blurred to simulate minimize functionality
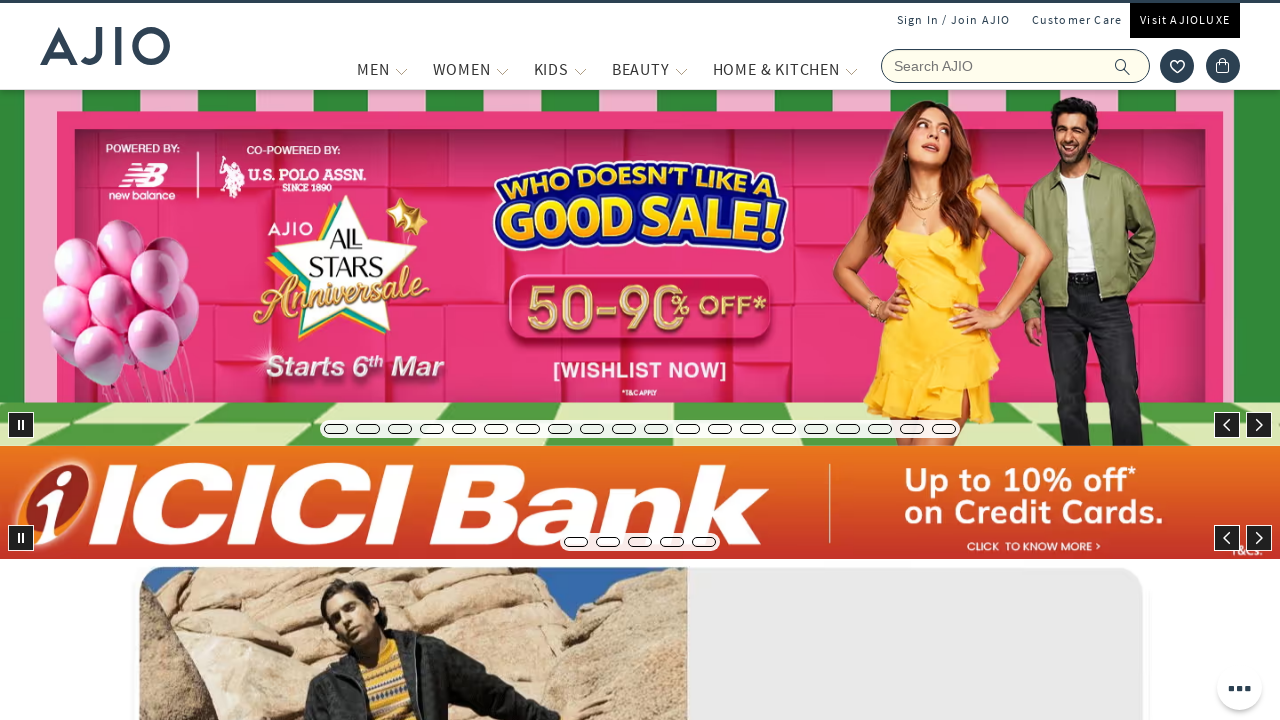

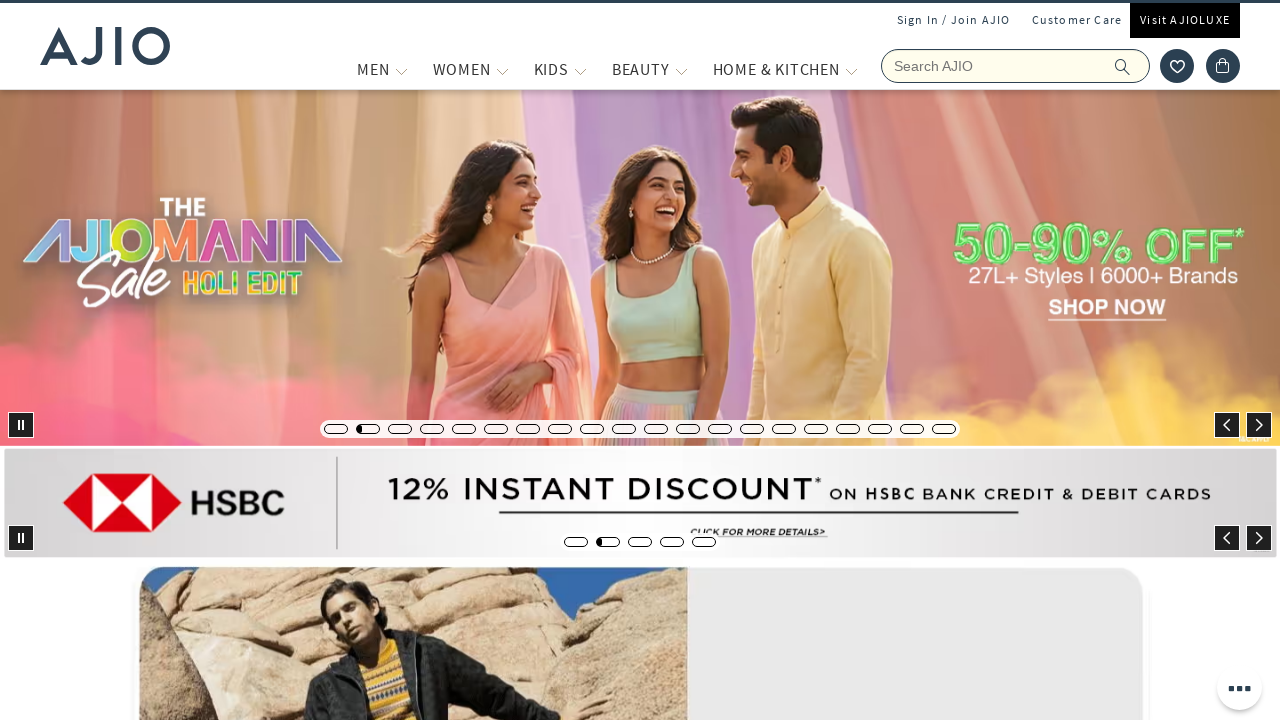